Tests an explicit wait scenario where the script waits for a price to change to $100, clicks a book button, calculates a mathematical formula based on a displayed value, enters the result, and submits the form.

Starting URL: http://suninjuly.github.io/explicit_wait2.html

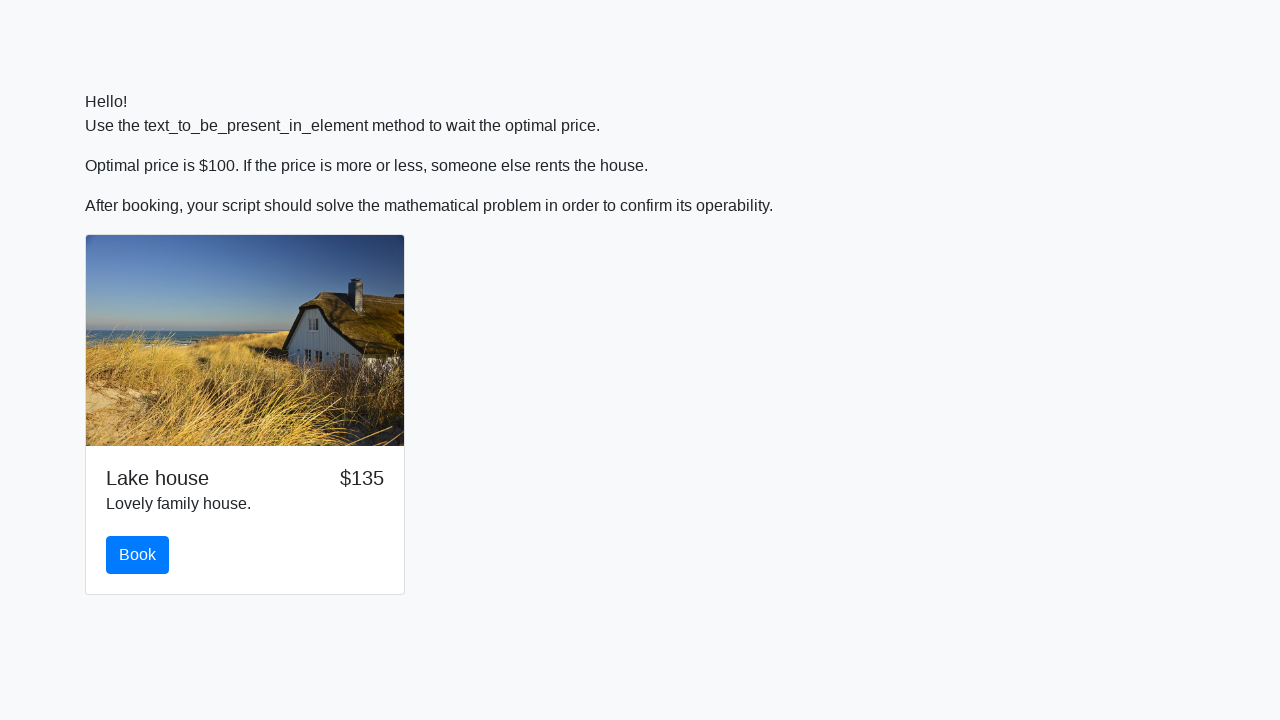

Waited for price to change to $100
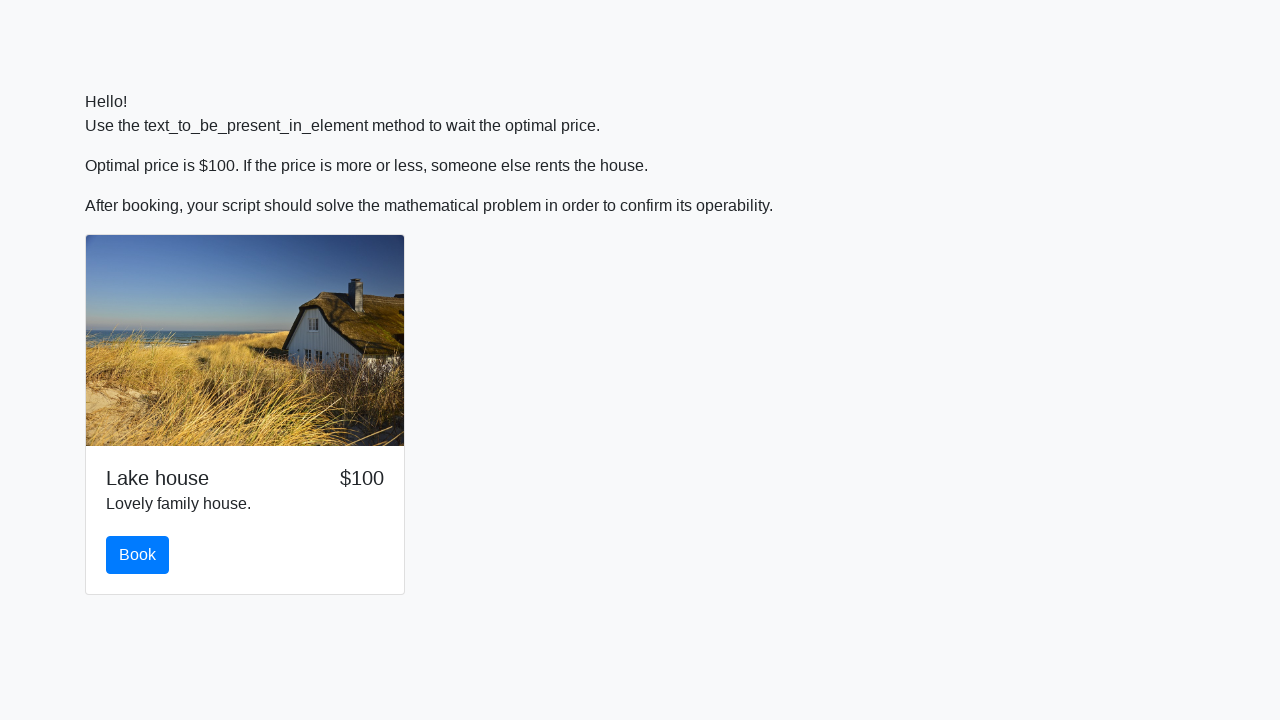

Clicked the book button at (138, 555) on #book
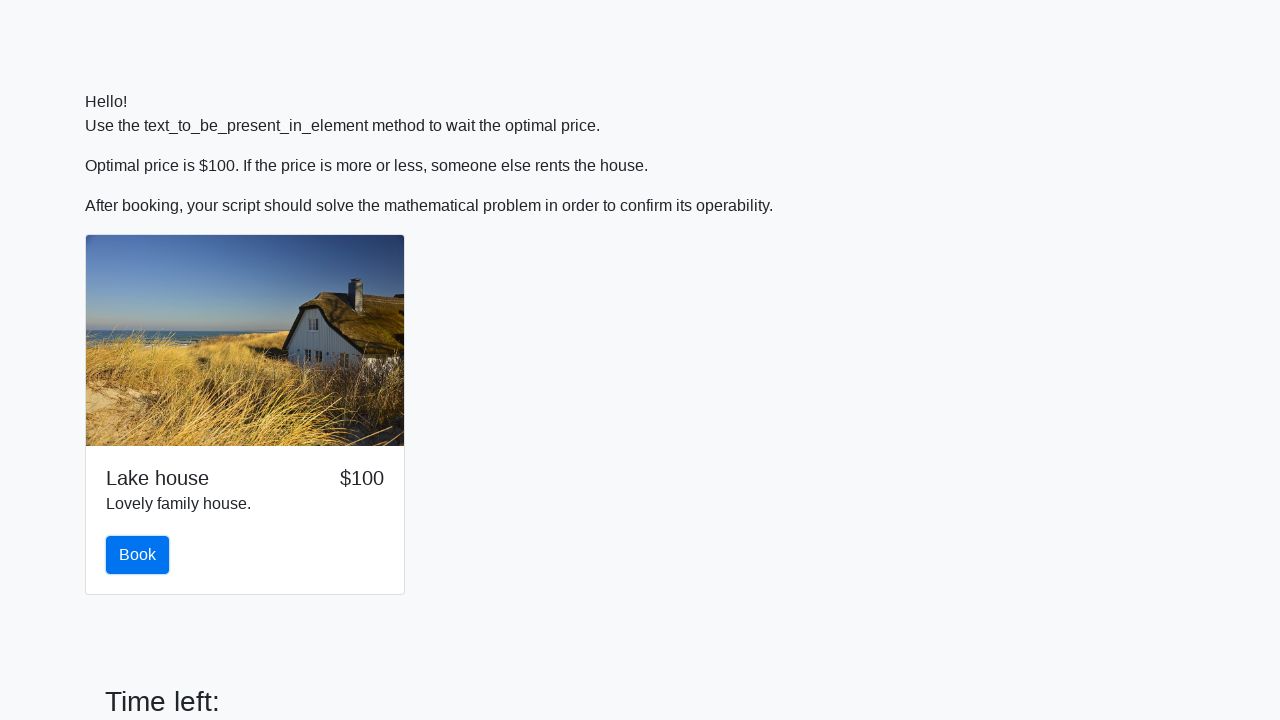

Retrieved x value from input_value element: 531
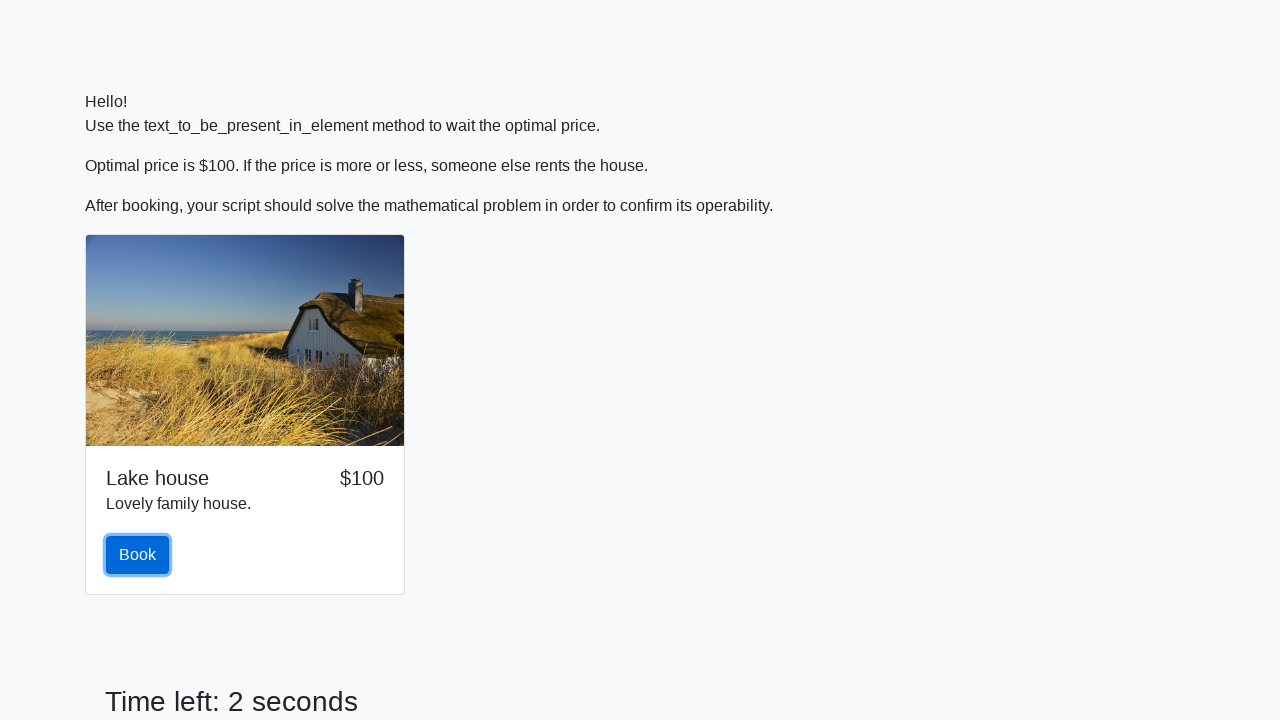

Calculated answer using mathematical formula: -0.16323959112506323
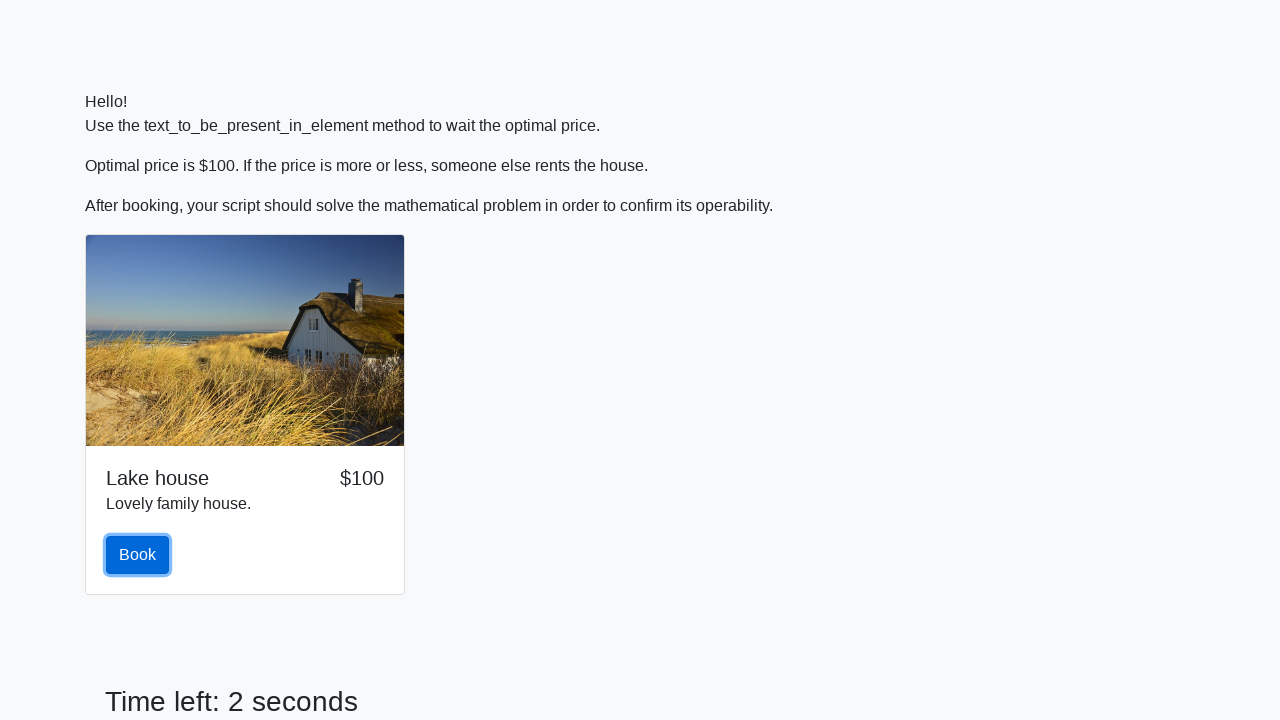

Entered calculated answer '-0.16323959112506323' into answer field on #answer
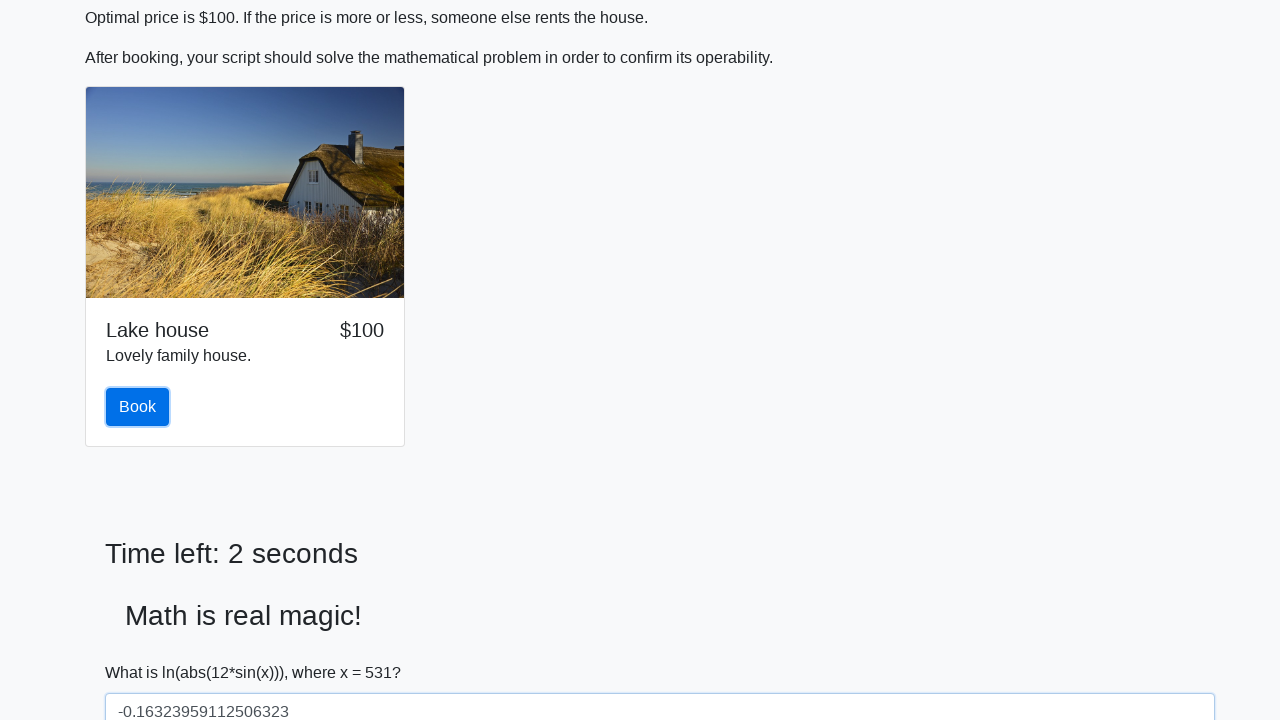

Clicked the solve button to submit the form at (143, 651) on #solve
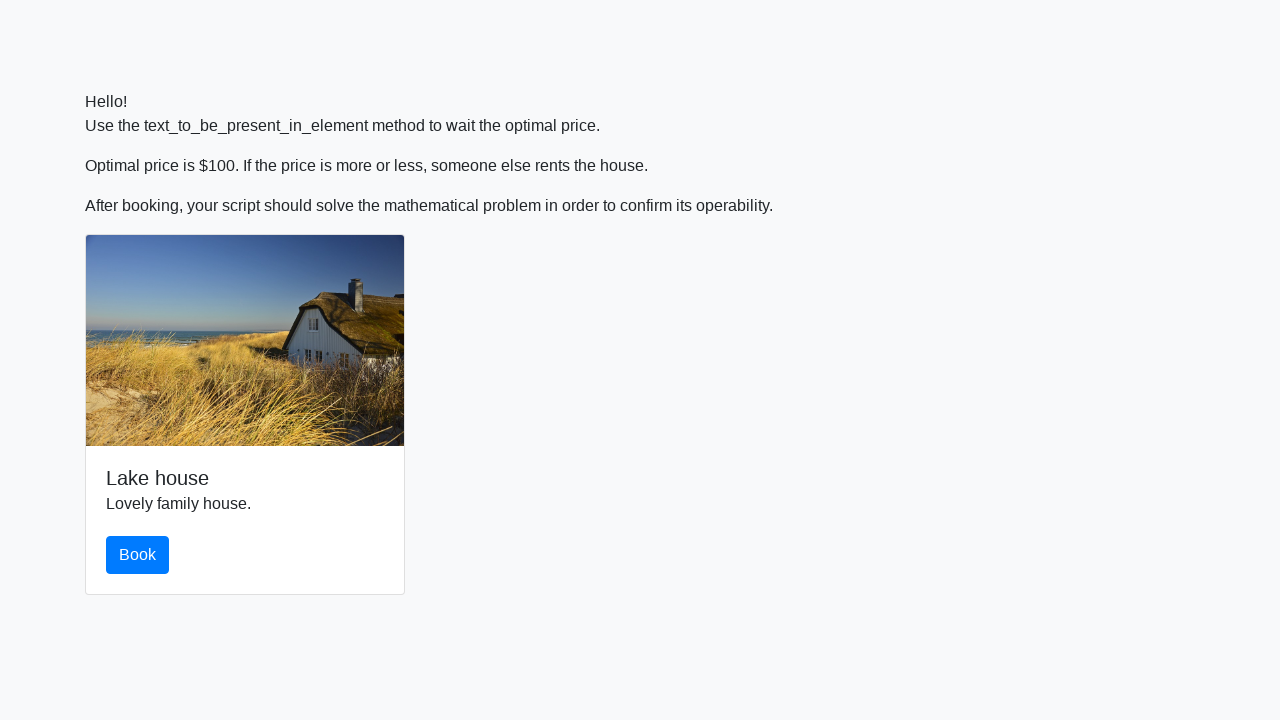

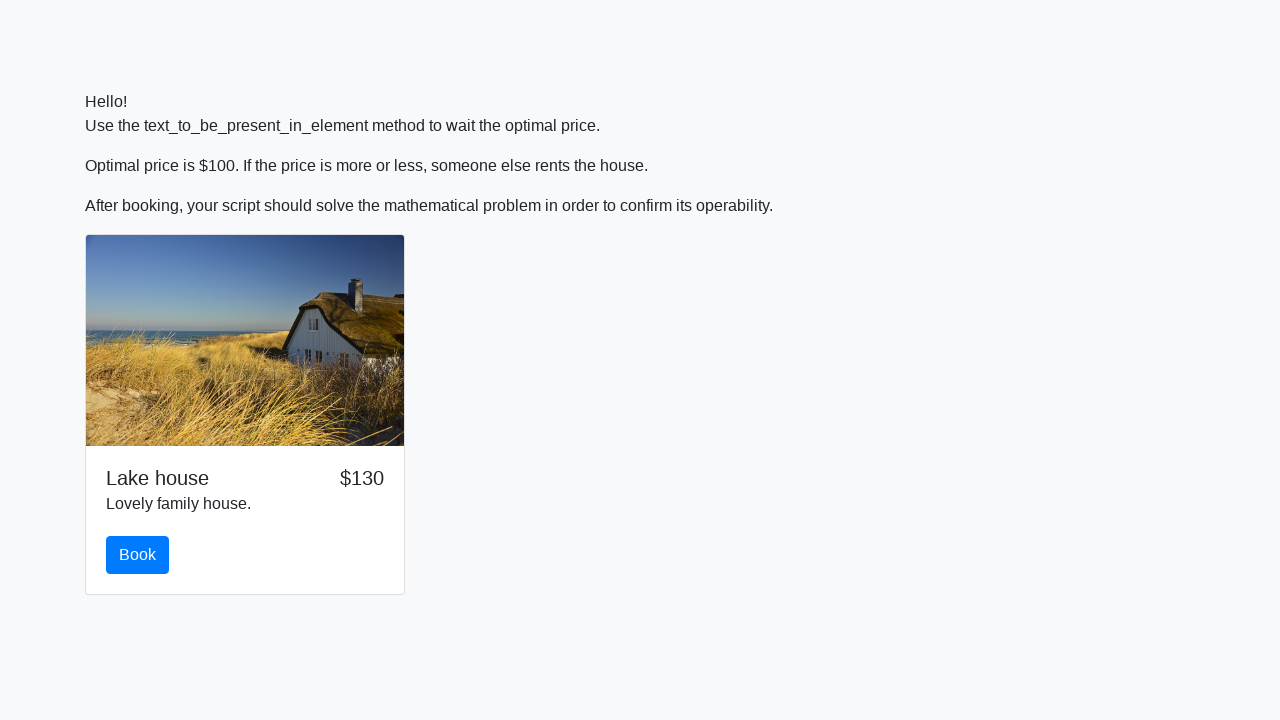